Tests pressing the tab key using keyboard action without targeting a specific element first, and verifies the result text displays the correct key pressed

Starting URL: http://the-internet.herokuapp.com/key_presses

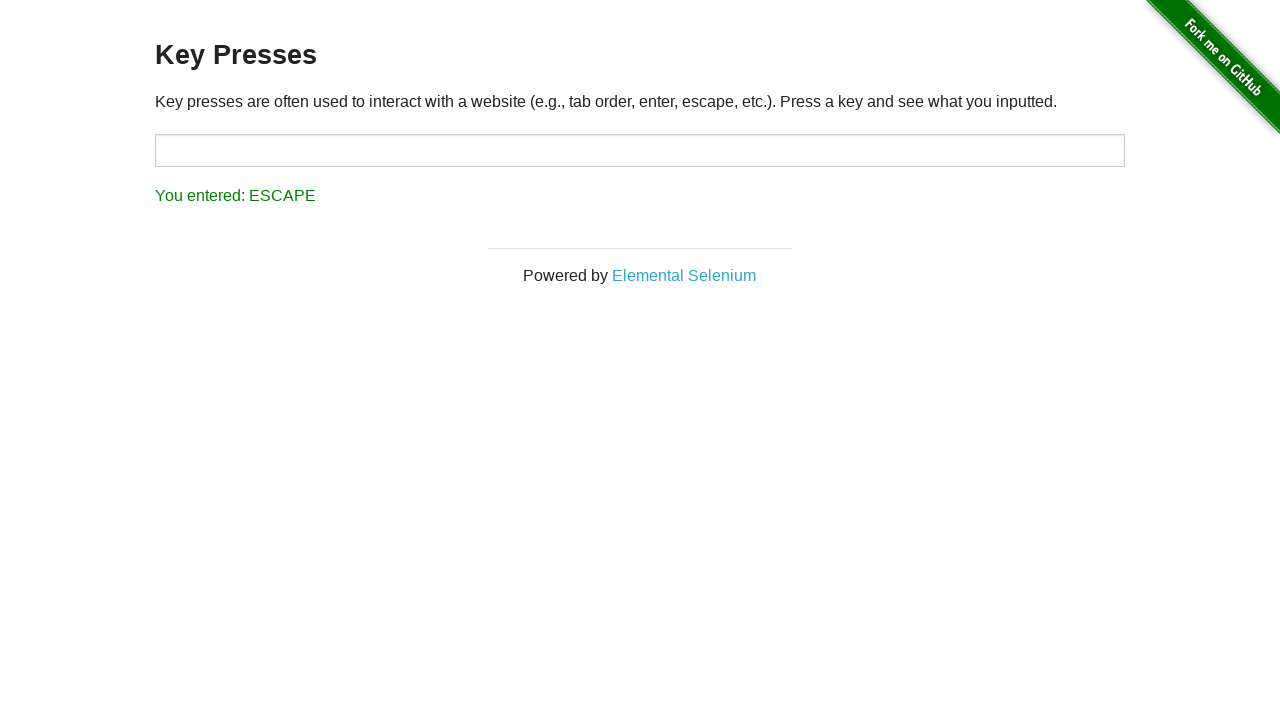

Navigated to key presses test page
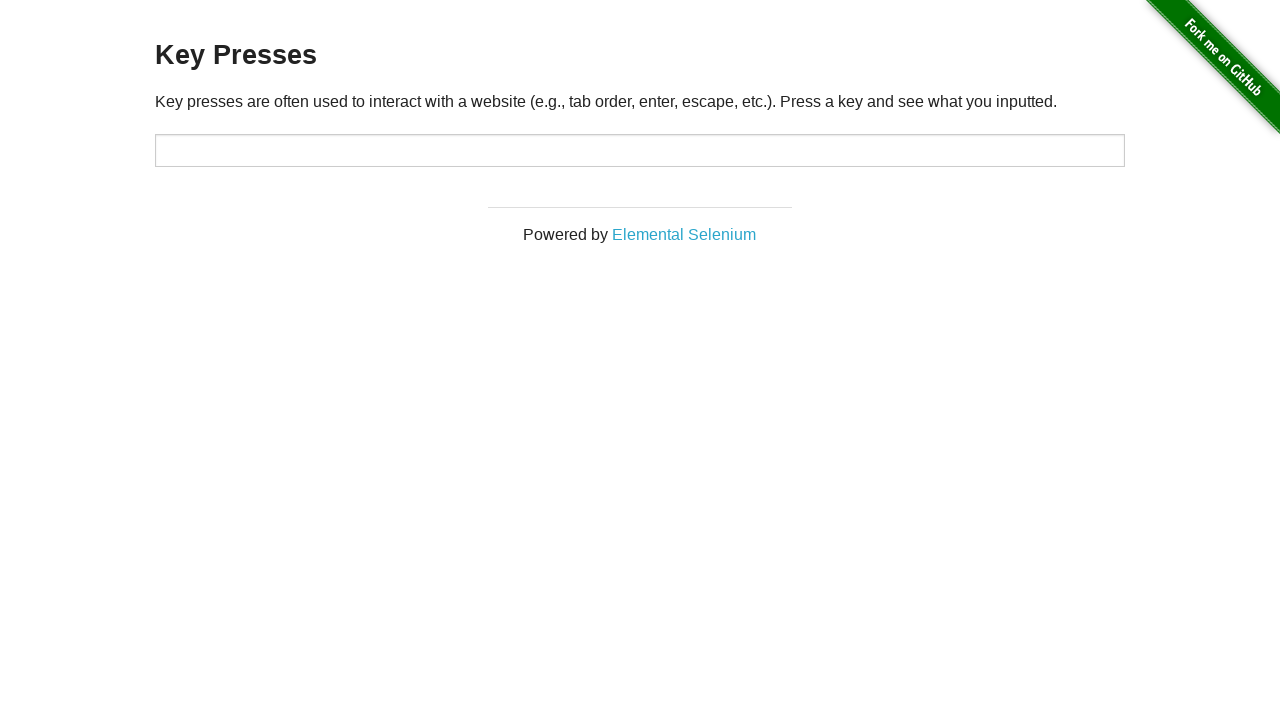

Pressed Tab key without targeting specific element
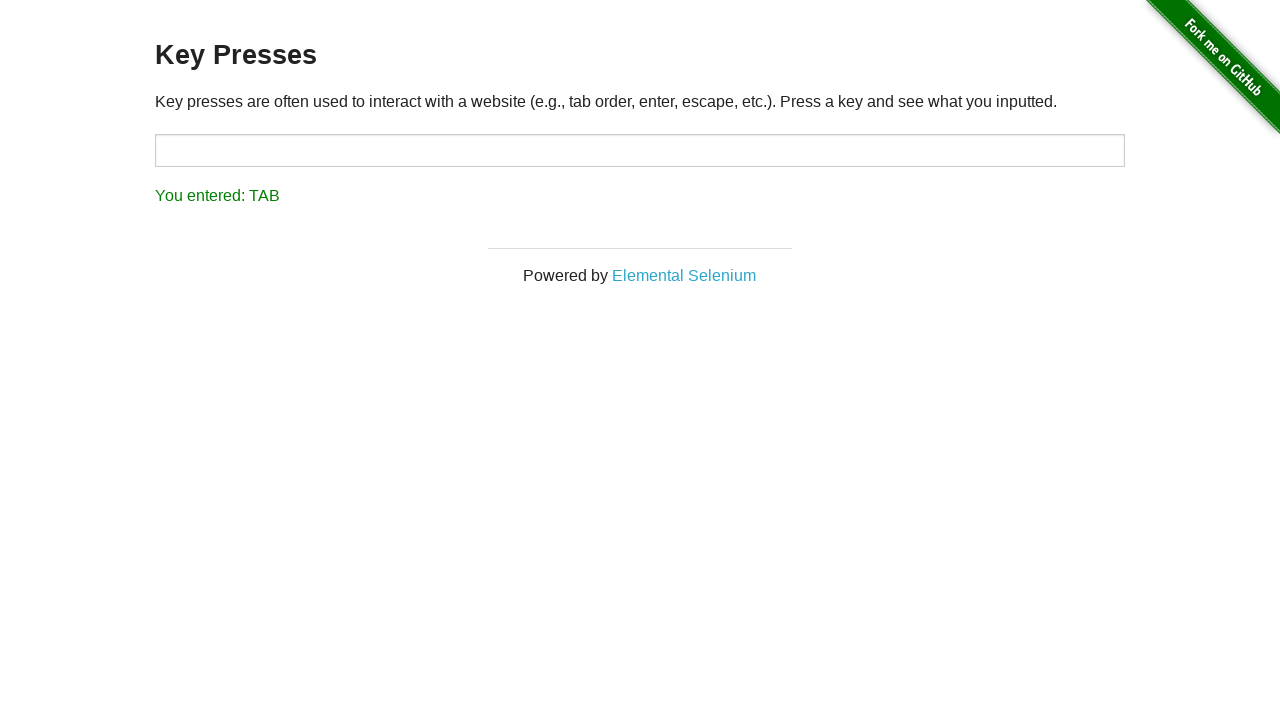

Result element appeared on page
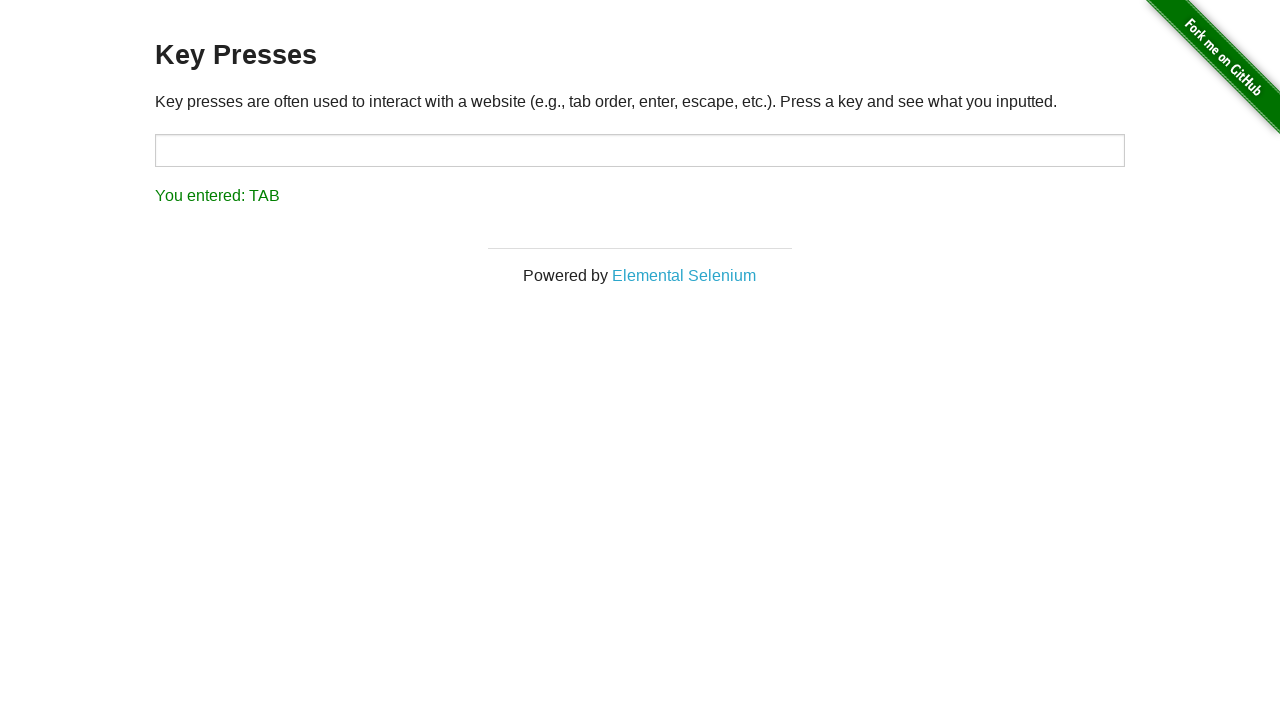

Retrieved result text: 'You entered: TAB'
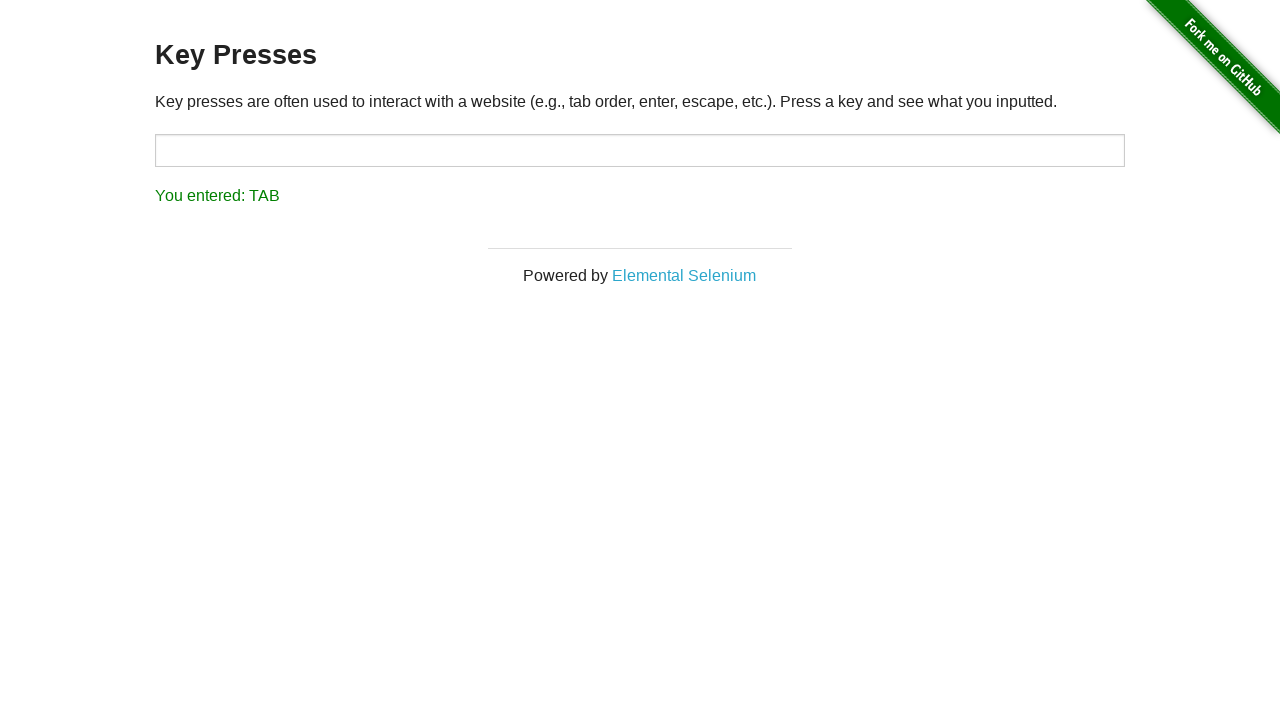

Assertion passed: result text correctly shows 'You entered: TAB'
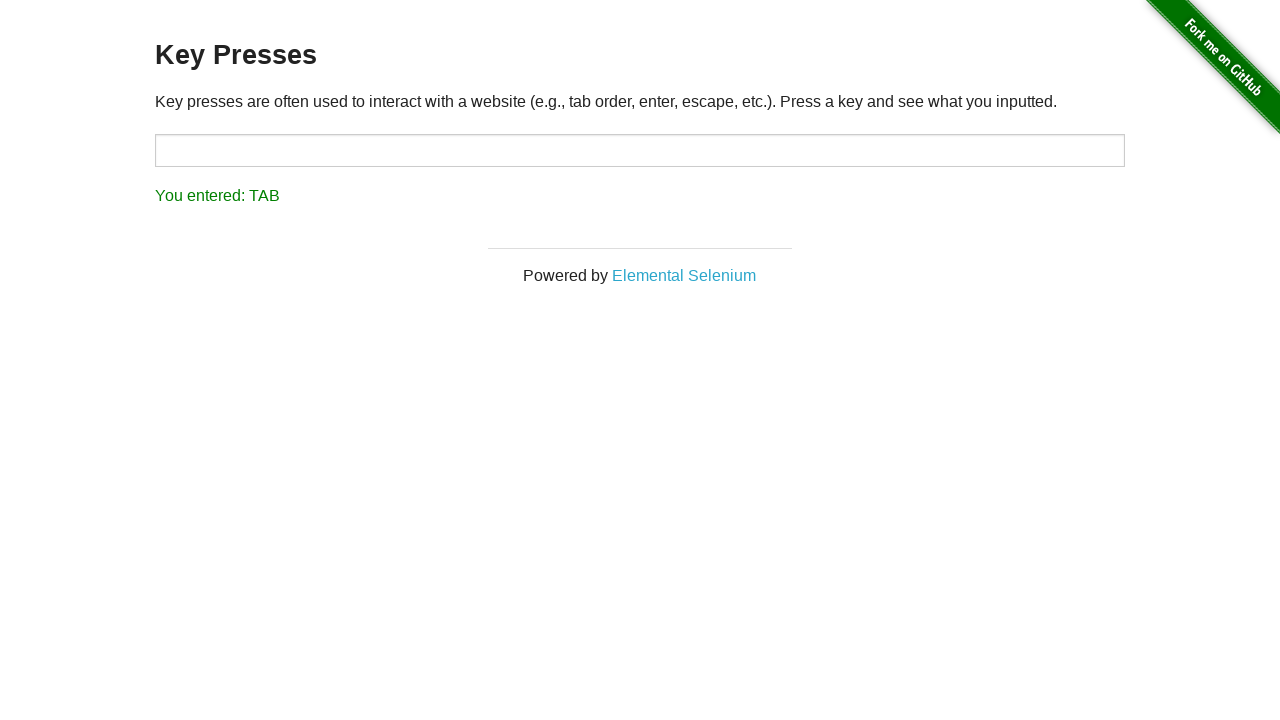

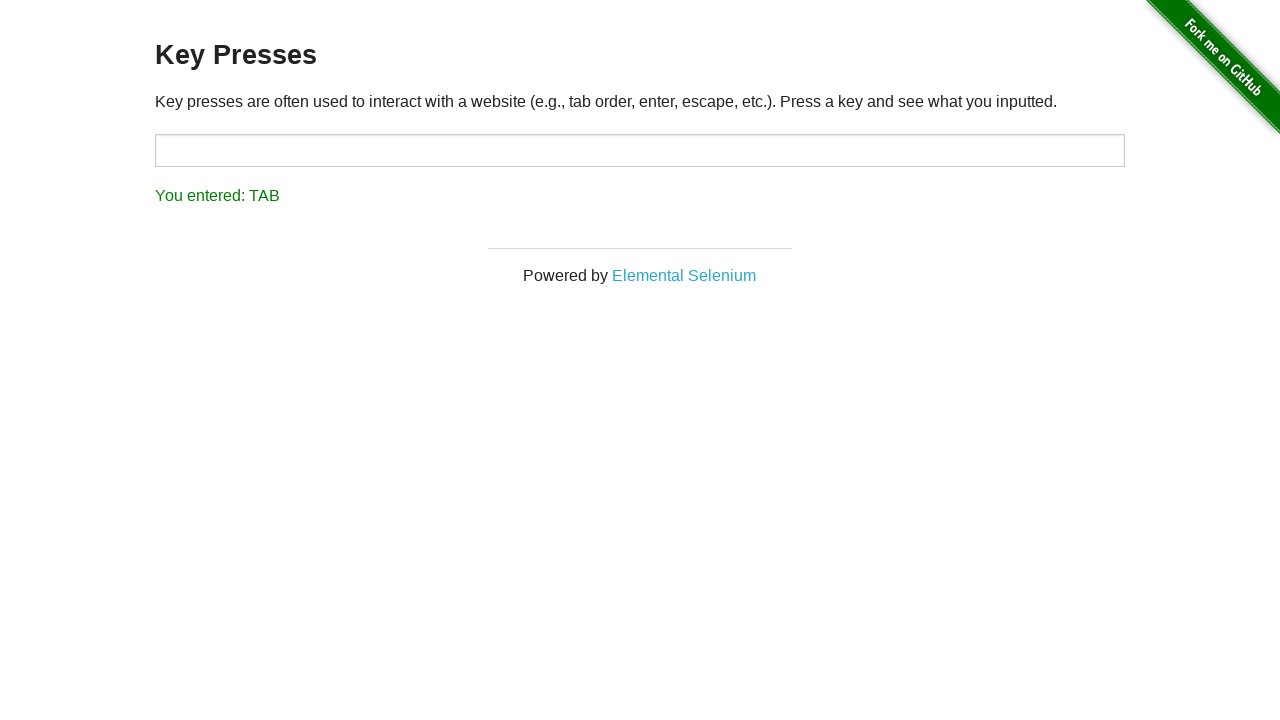